Tests that loading images page correctly loads all four images (compass, calendar, award, landscape) and verifies their src attributes contain the expected keywords

Starting URL: https://bonigarcia.dev/selenium-webdriver-java/loading-images.html

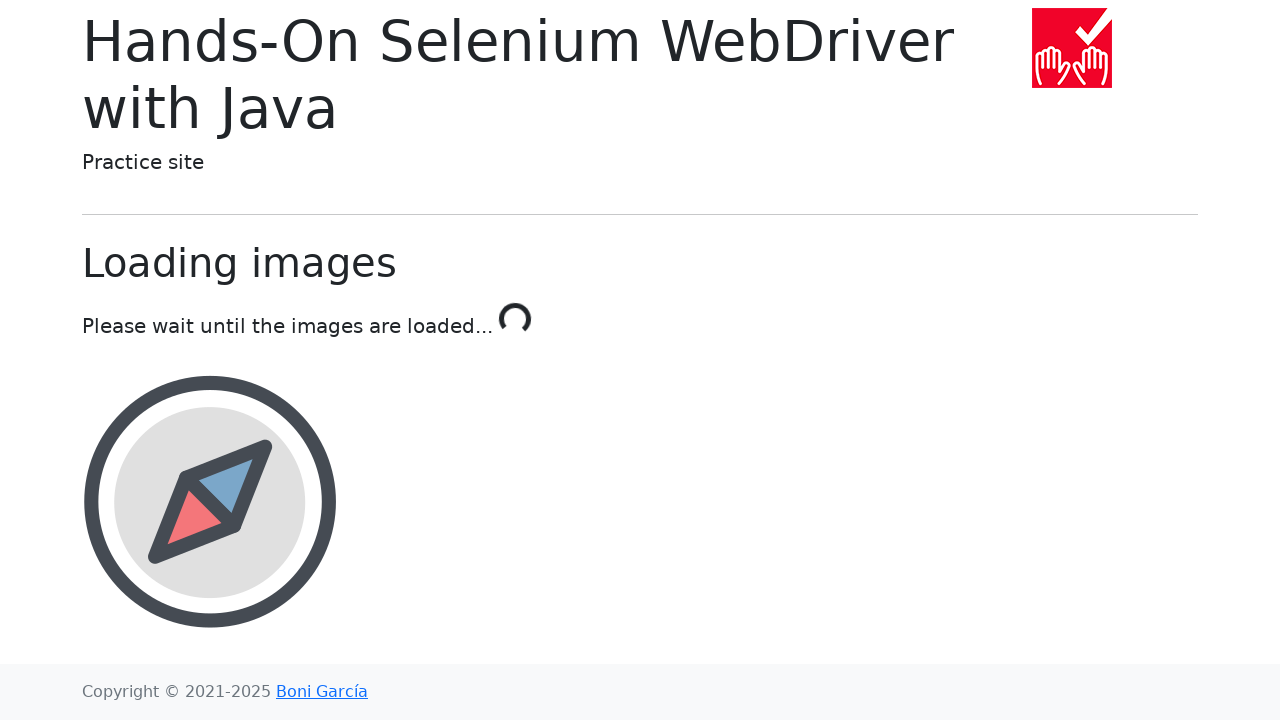

Waited for compass image to load
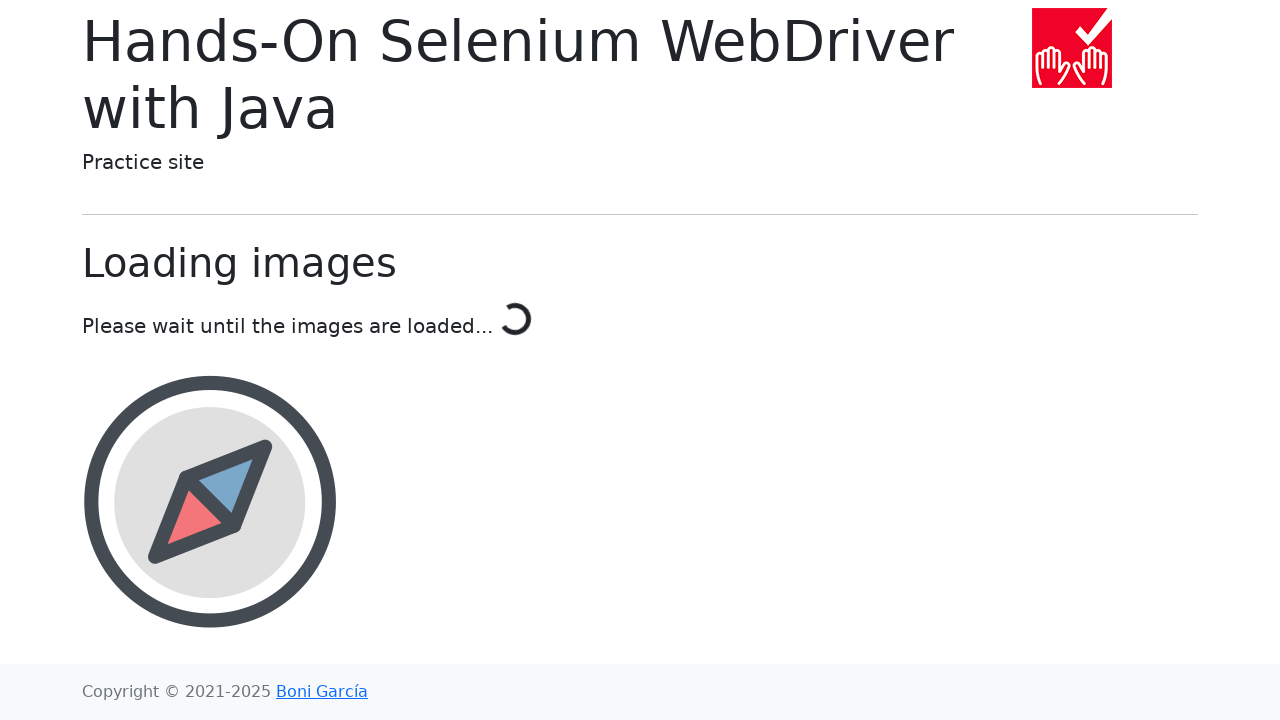

Waited for calendar image to load
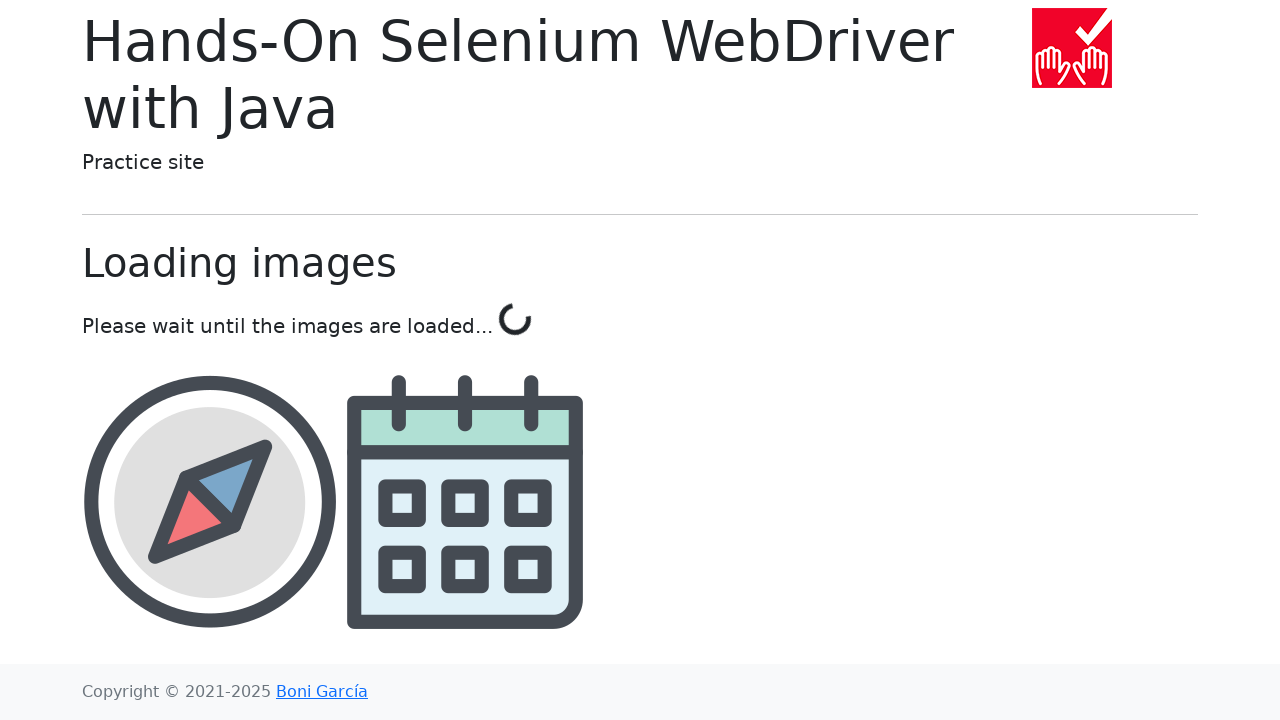

Waited for award image to load
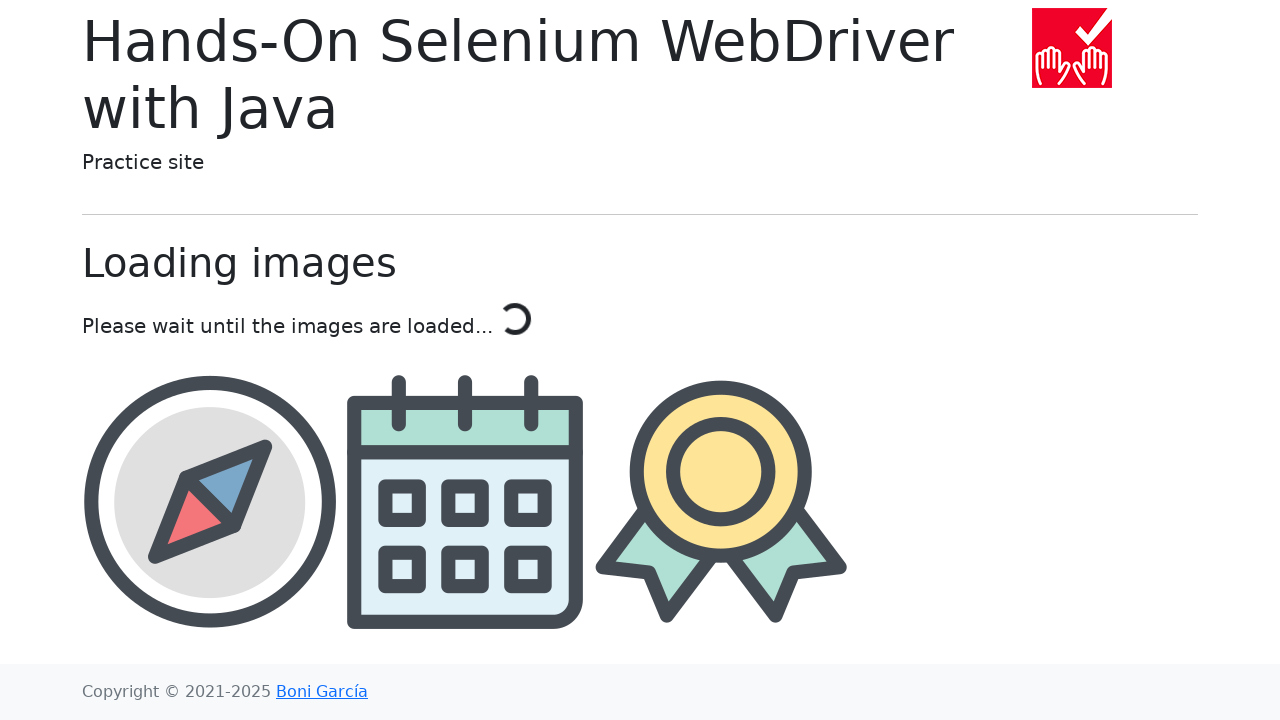

Waited for landscape image to load
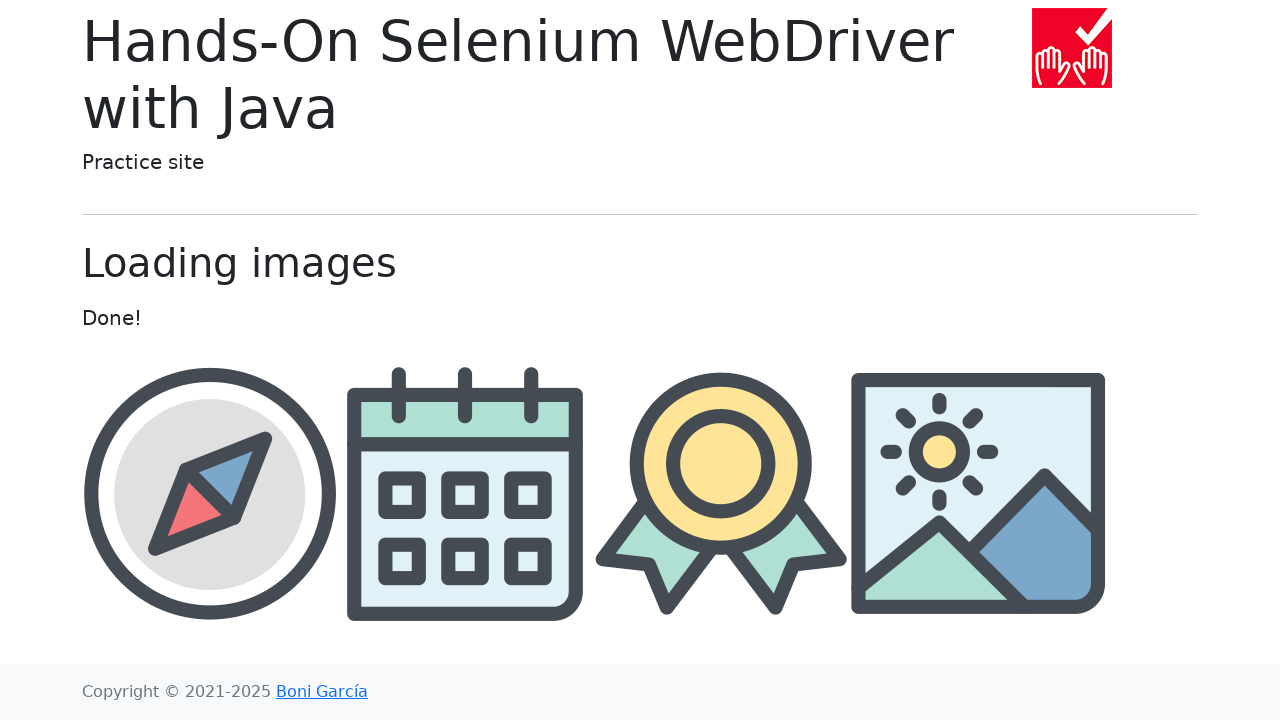

Located compass image element
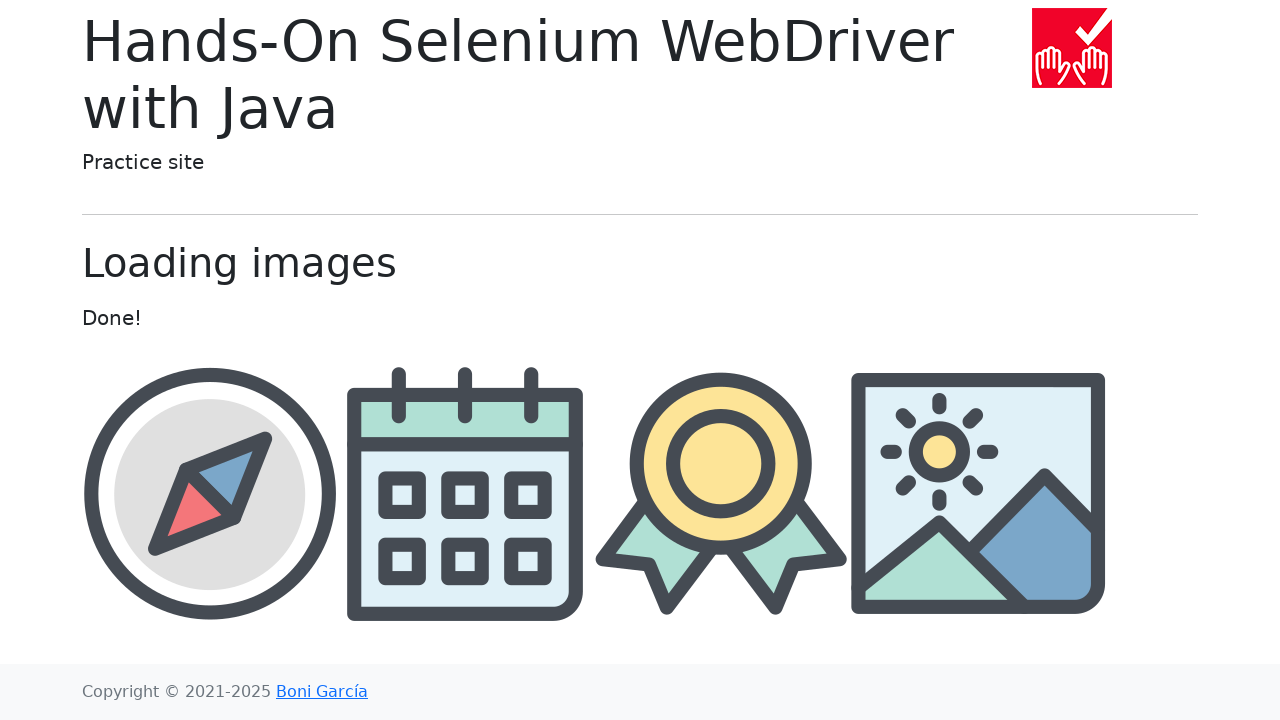

Located calendar image element
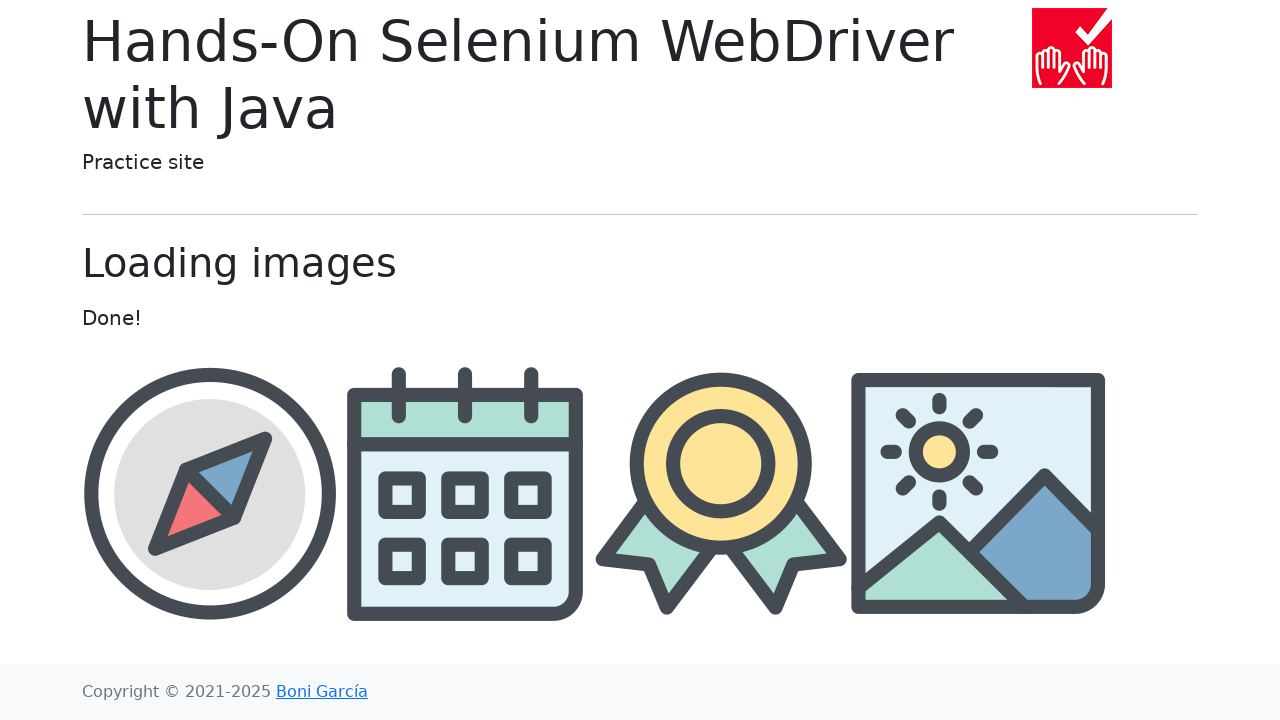

Located award image element
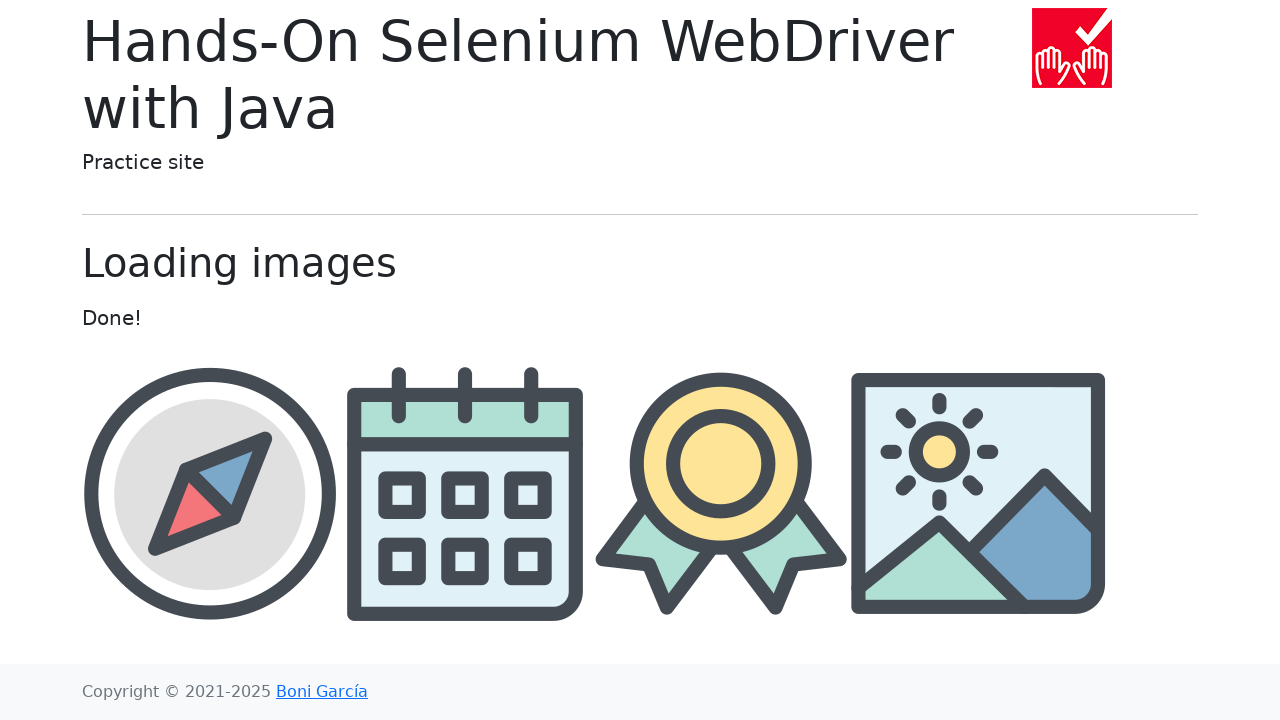

Located landscape image element
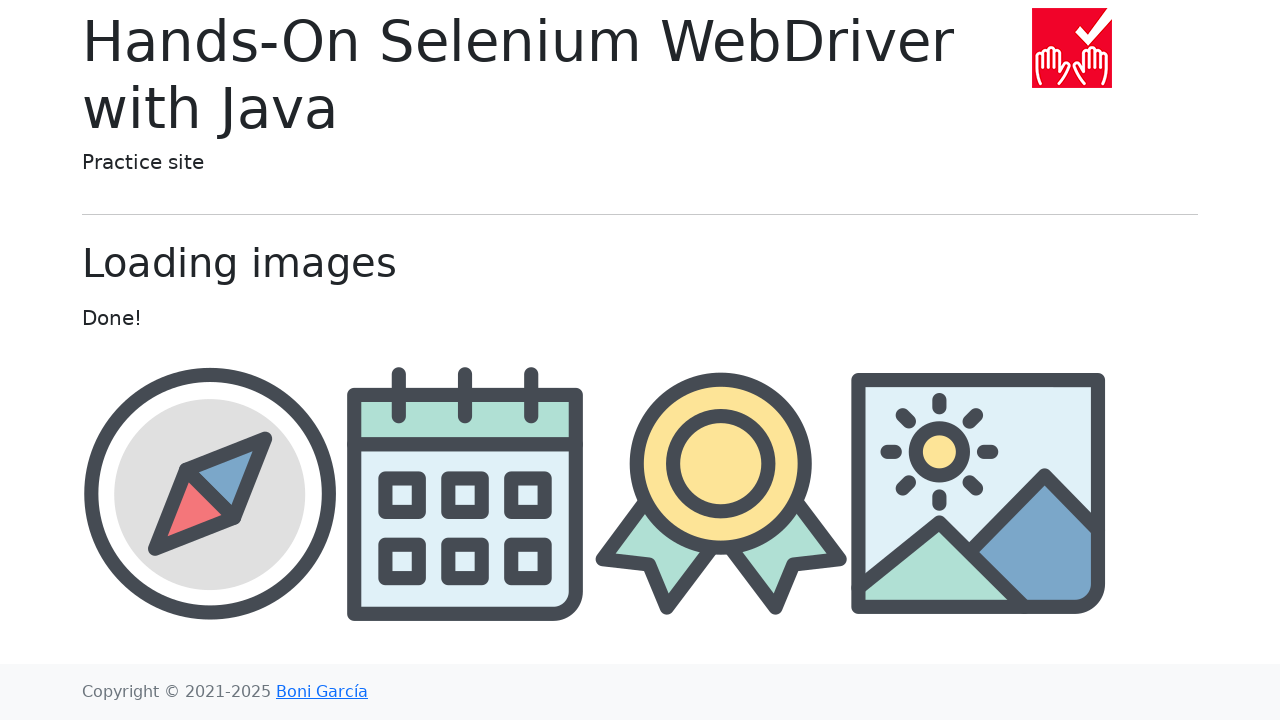

Verified compass image src contains 'compass' keyword
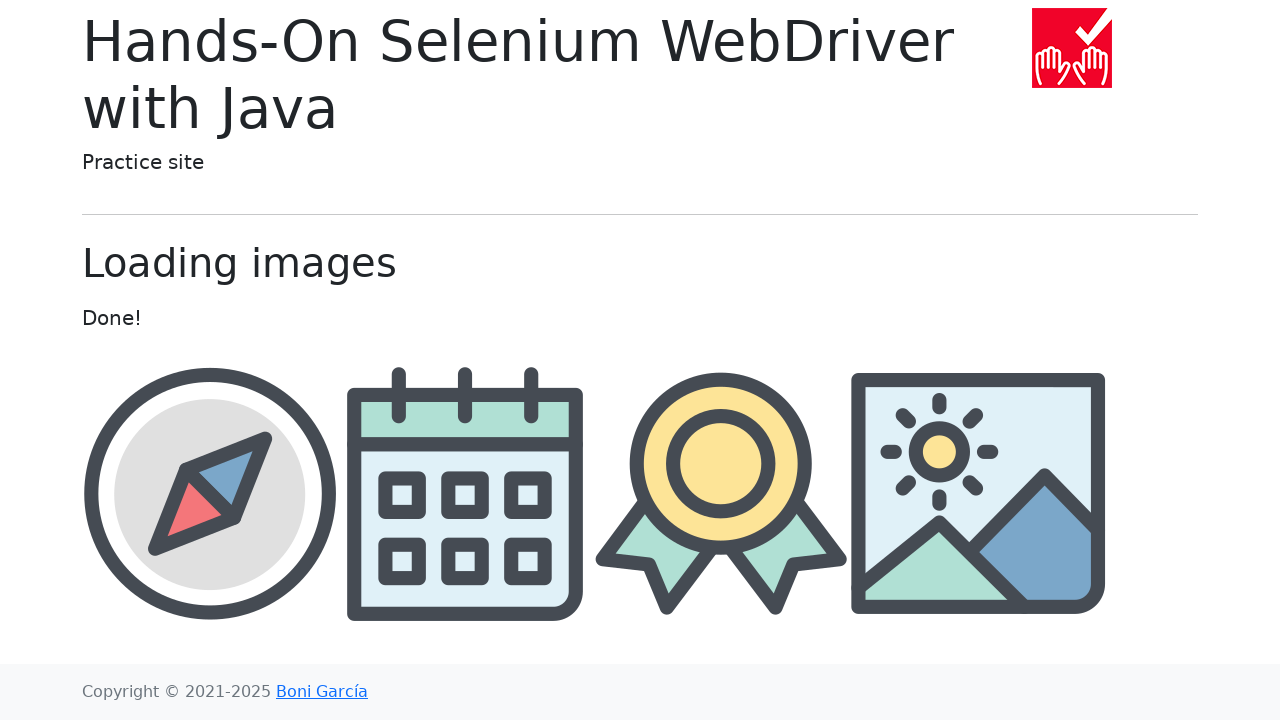

Verified calendar image src contains 'calendar' keyword
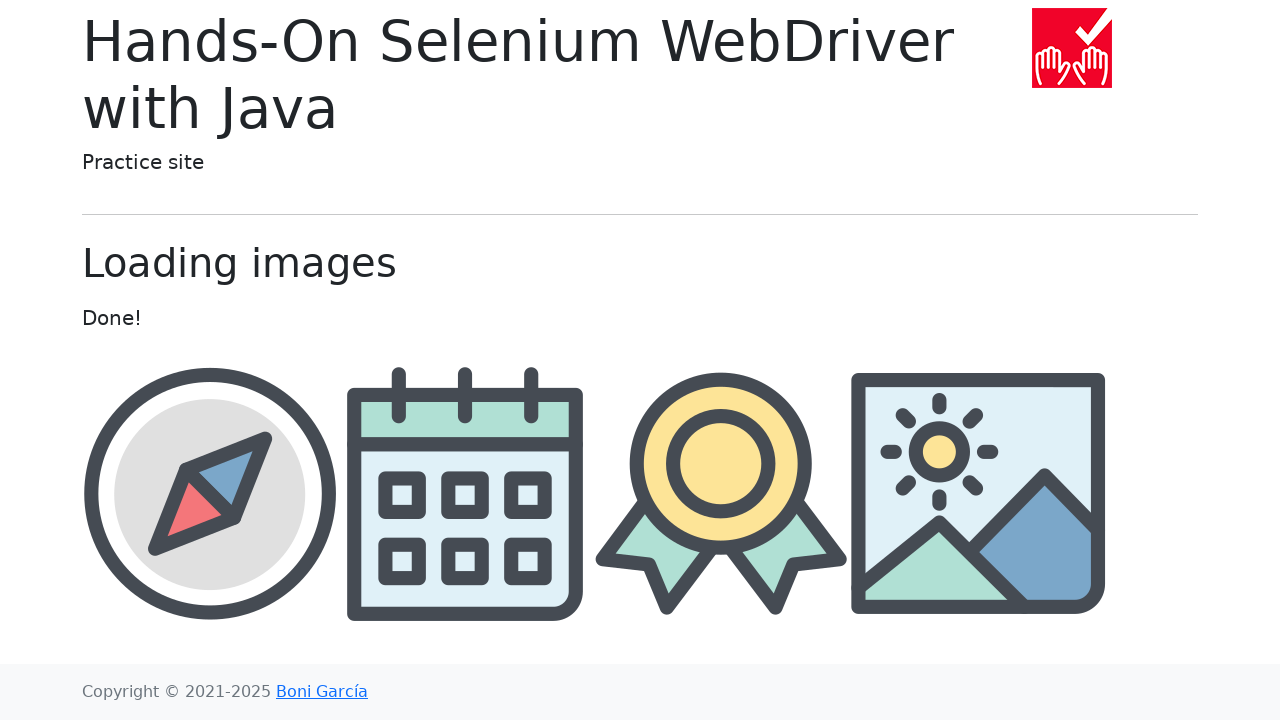

Verified award image src contains 'award' keyword
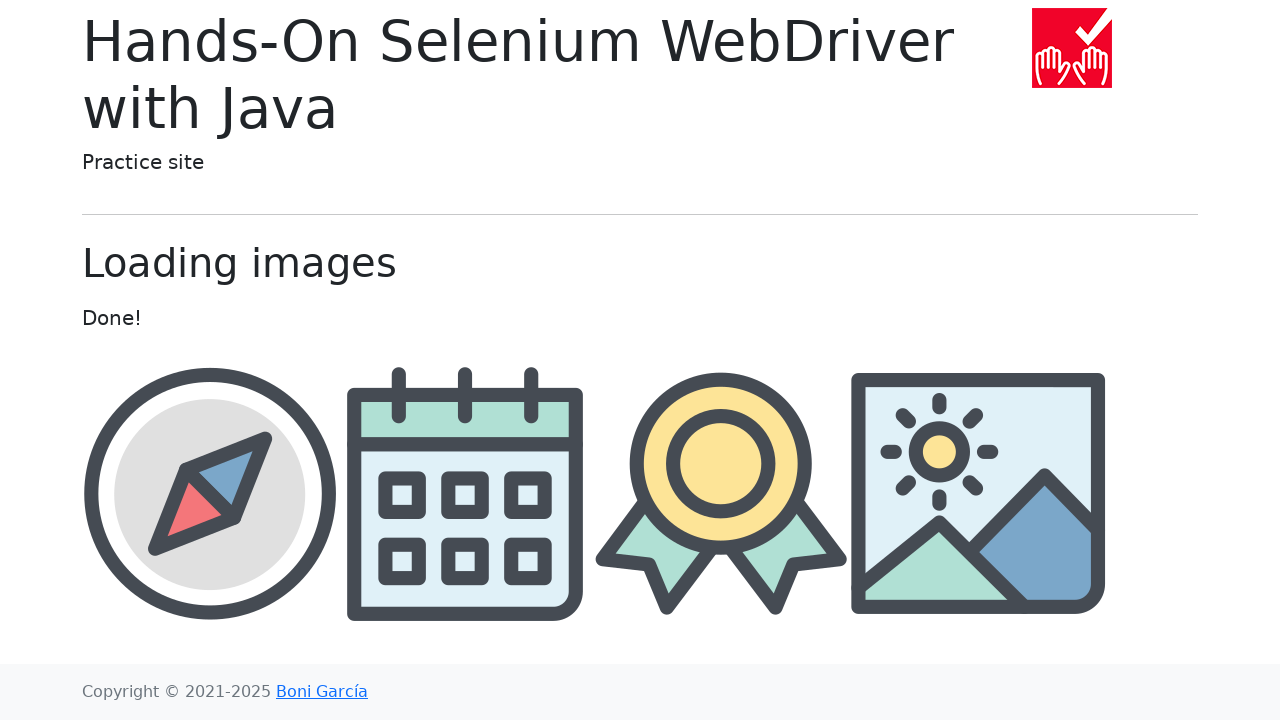

Verified landscape image src contains 'landscape' keyword
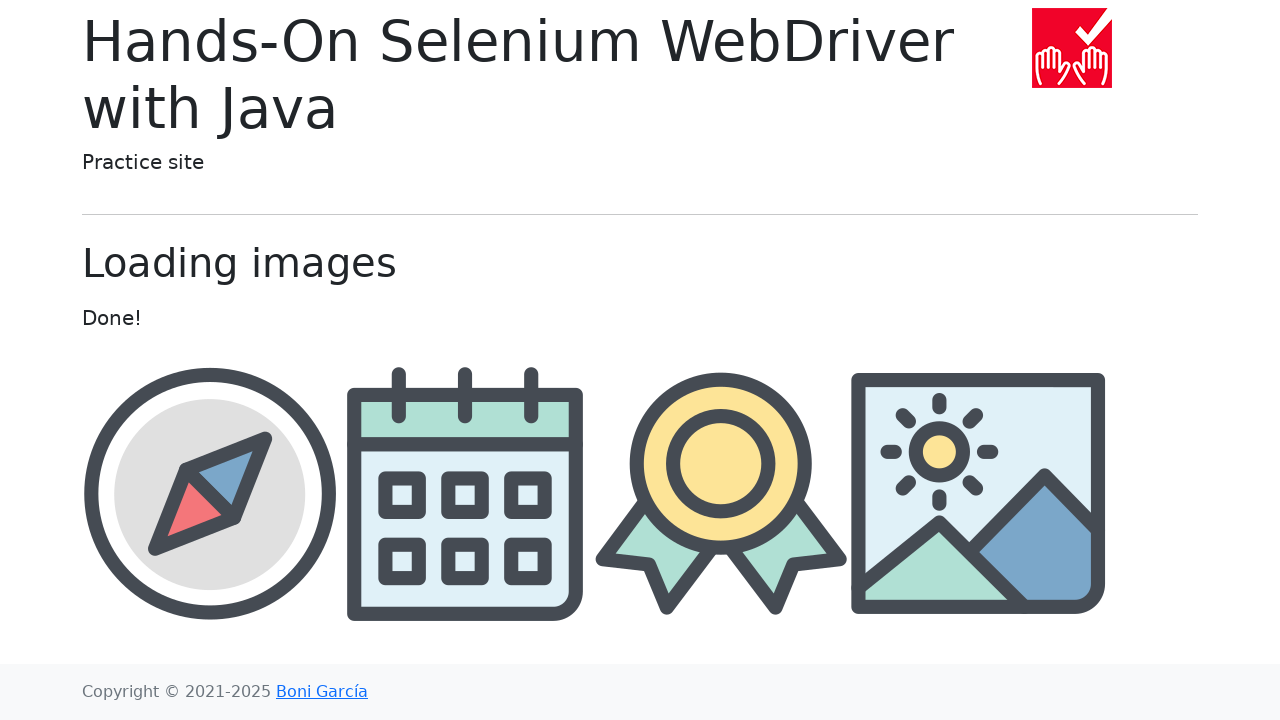

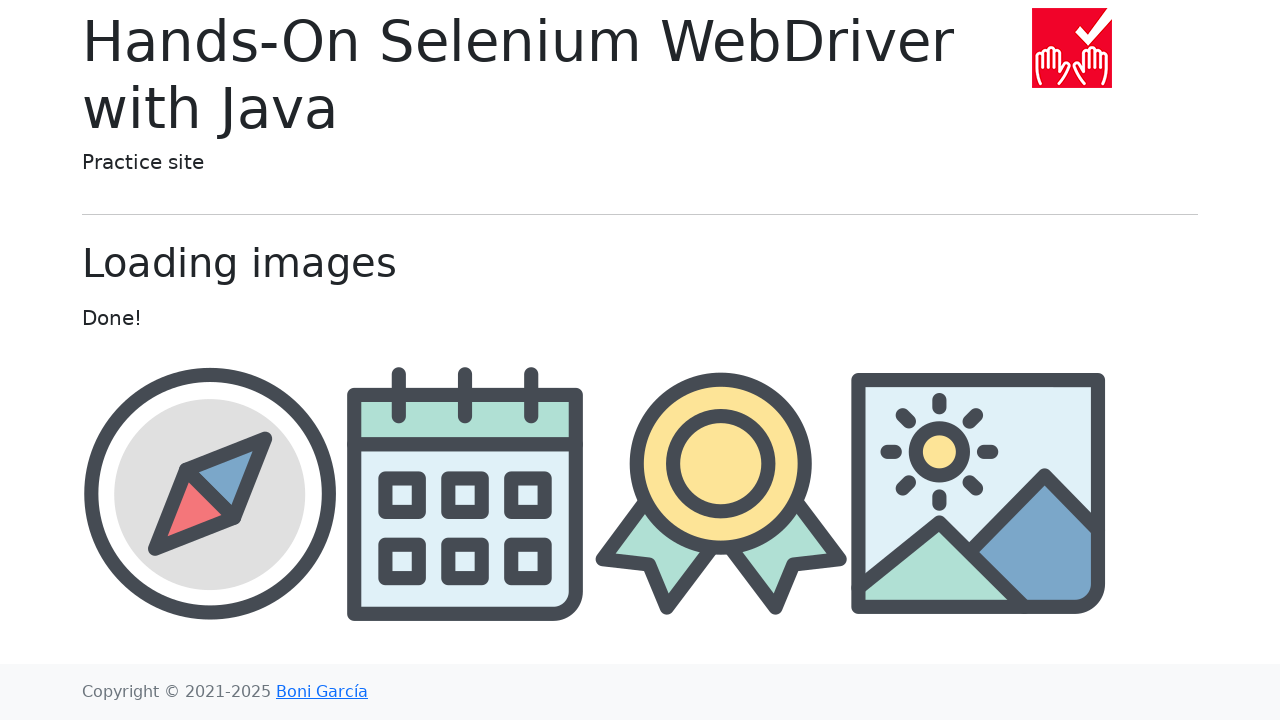